Tests text input functionality by entering text into an input field and clicking a button that updates its label based on the input value

Starting URL: http://uitestingplayground.com/textinput

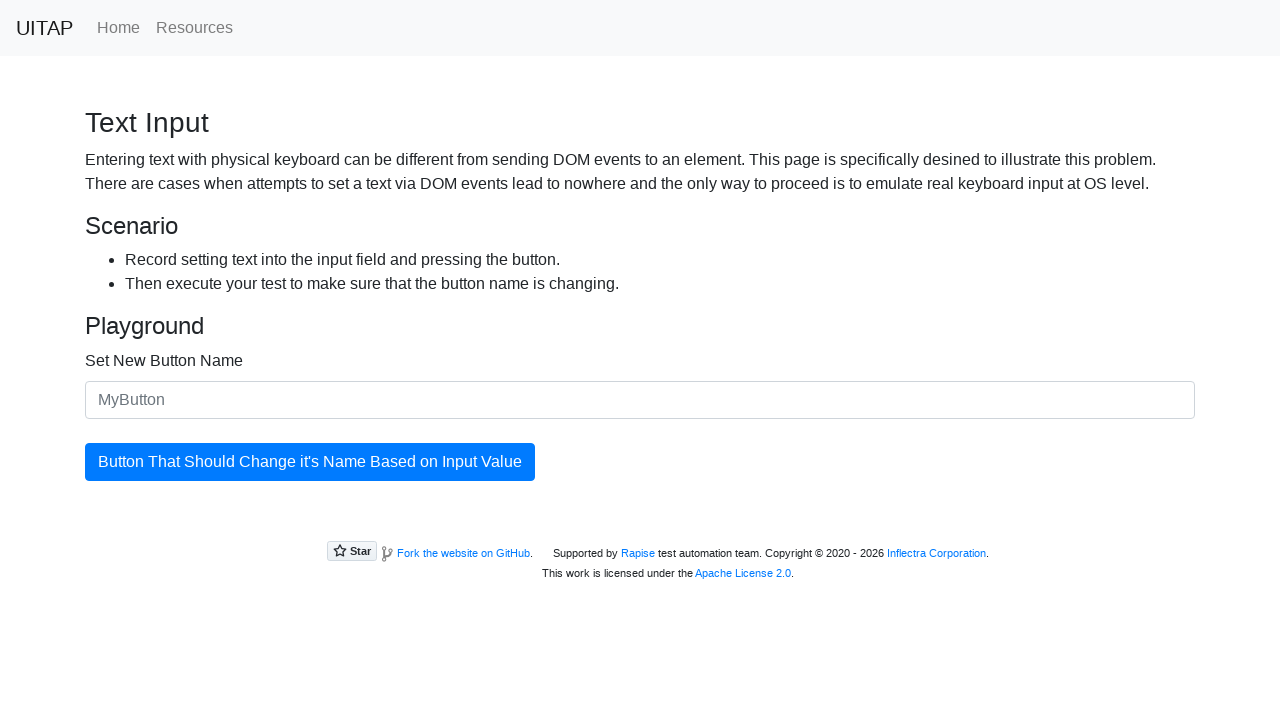

Entered 'SkyPro' into the text input field on #newButtonName
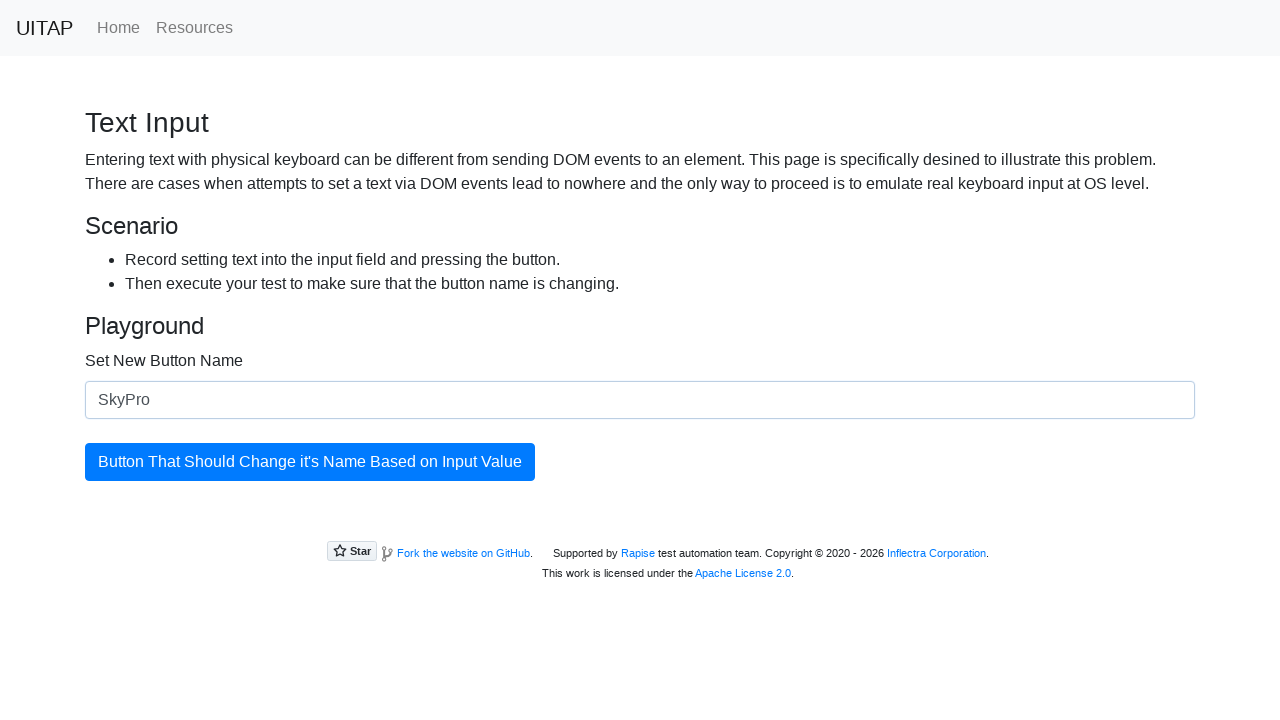

Clicked the button to update its label at (310, 462) on #updatingButton
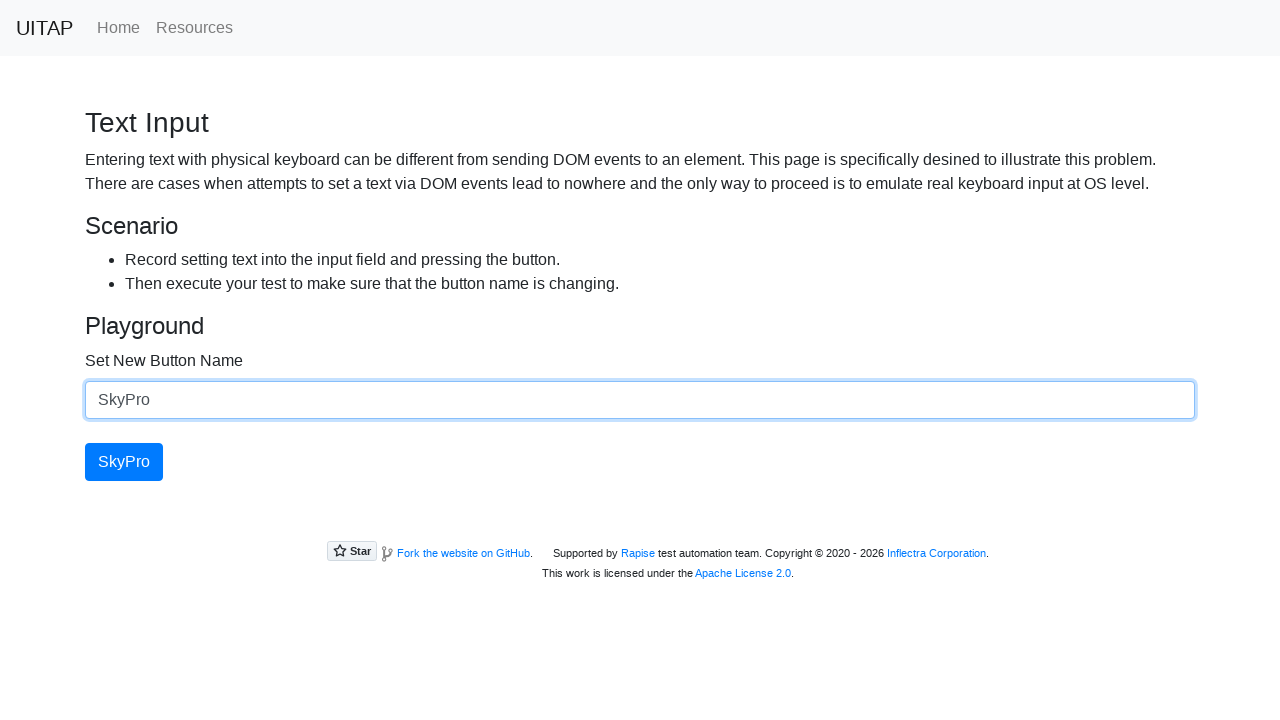

Verified button label was updated to 'SkyPro'
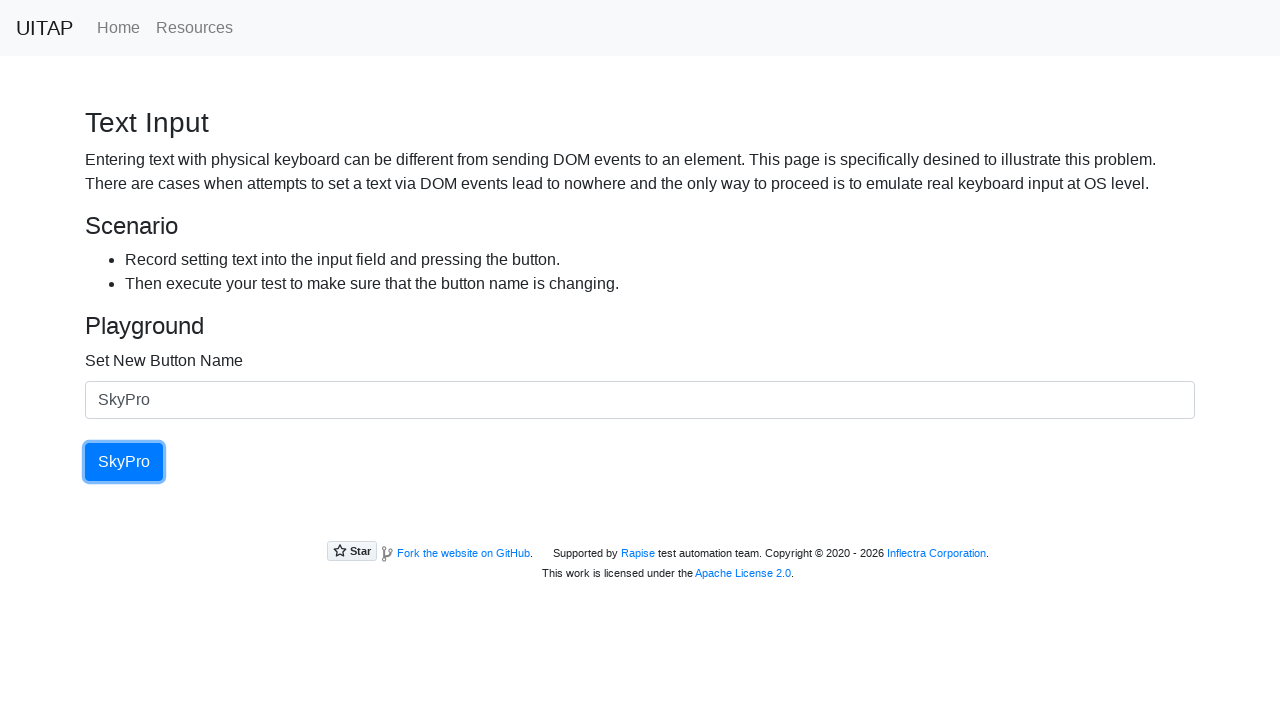

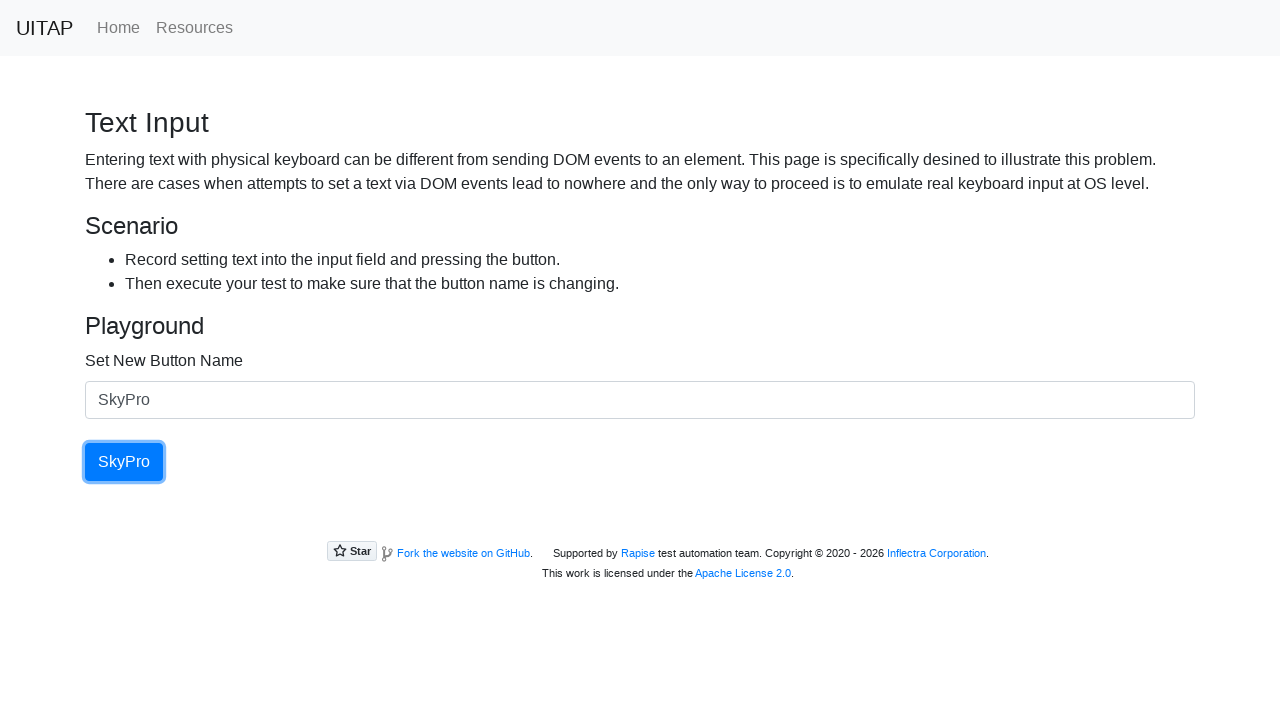